Navigates to CoinMarketCap and scrolls down the page to load the cryptocurrency table, verifying that the table content loads properly.

Starting URL: https://coinmarketcap.com/

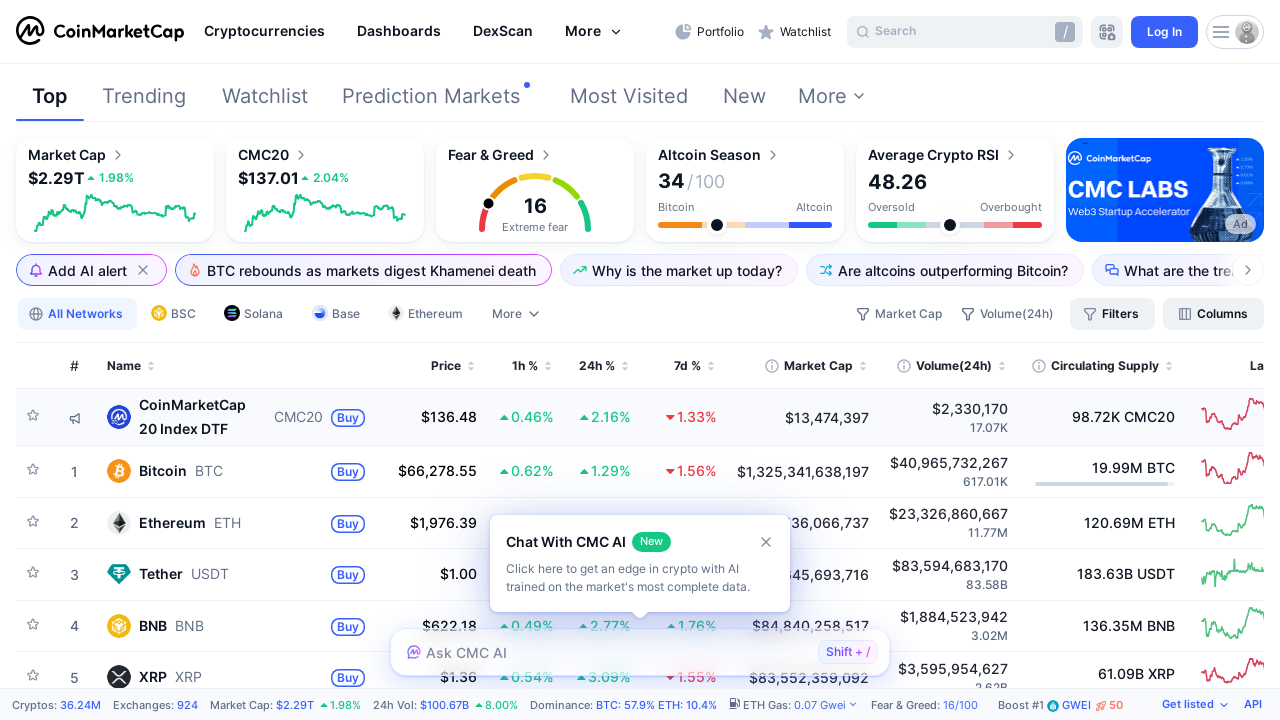

Initial cryptocurrency table loaded on CoinMarketCap
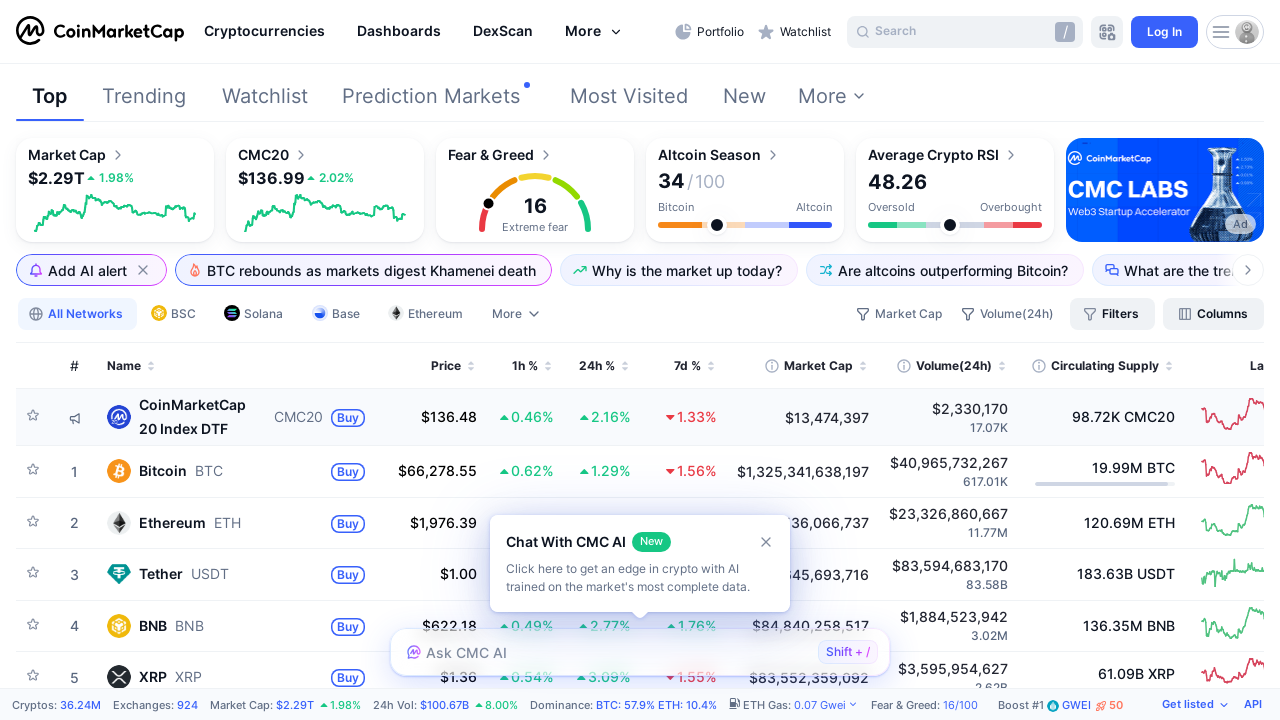

Scrolled down to position 1000px to load more cryptocurrency data
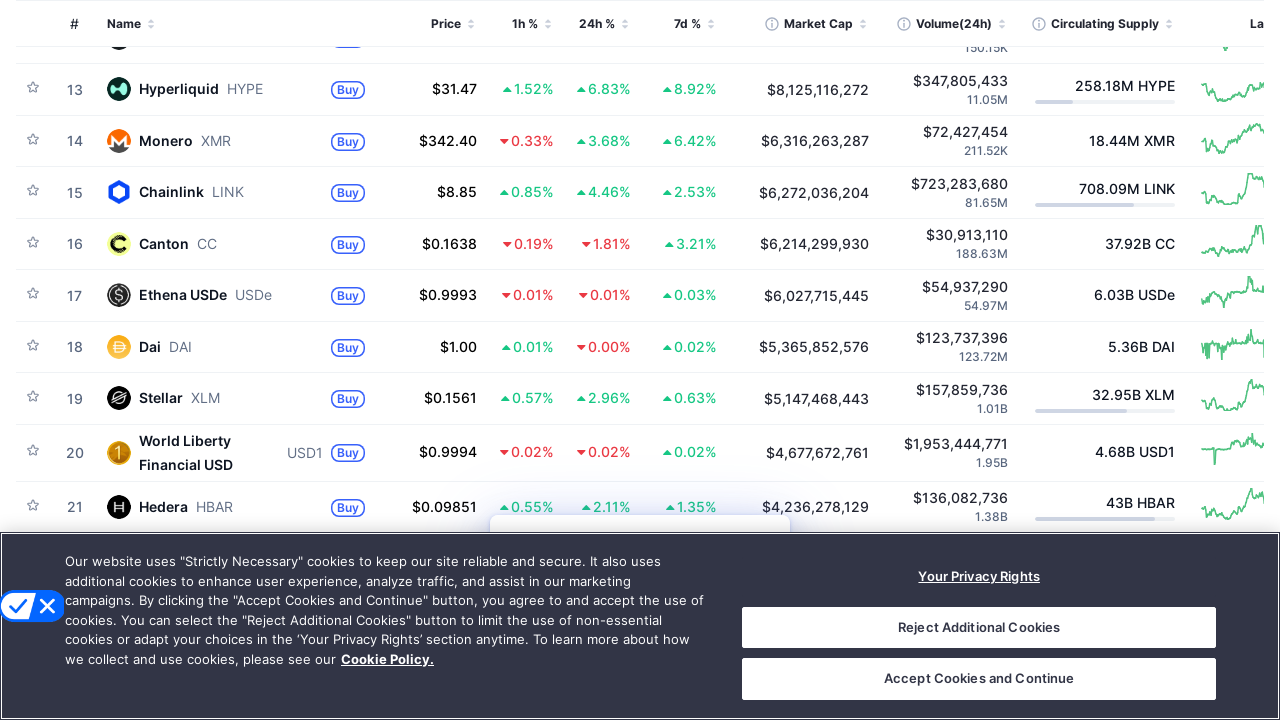

Waited 100ms for content to load after scroll
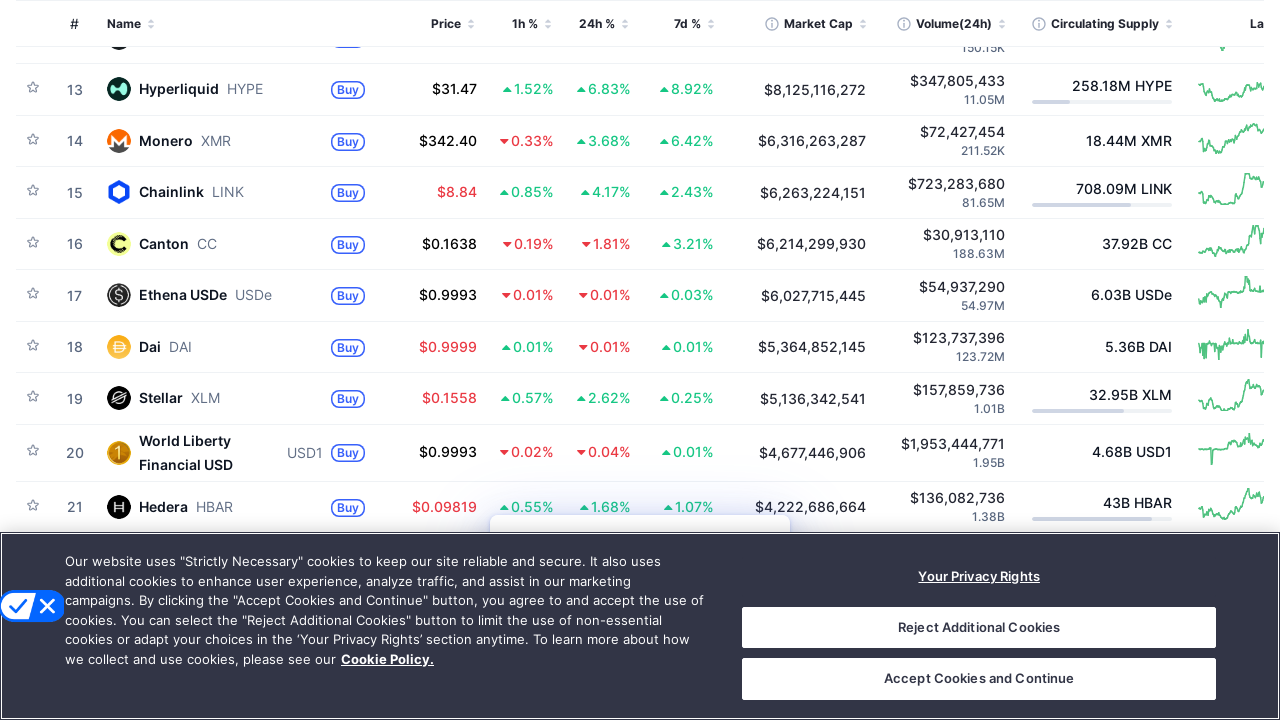

Scrolled down to position 2000px to load more cryptocurrency data
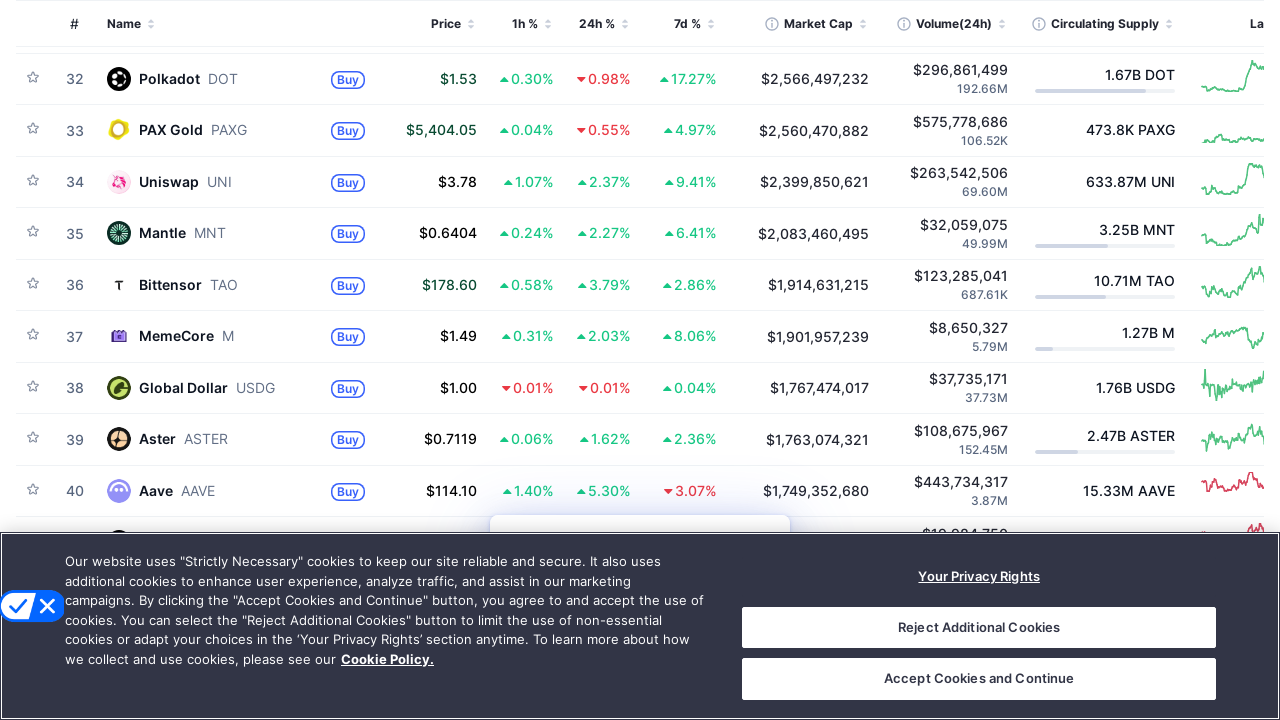

Waited 100ms for content to load after scroll
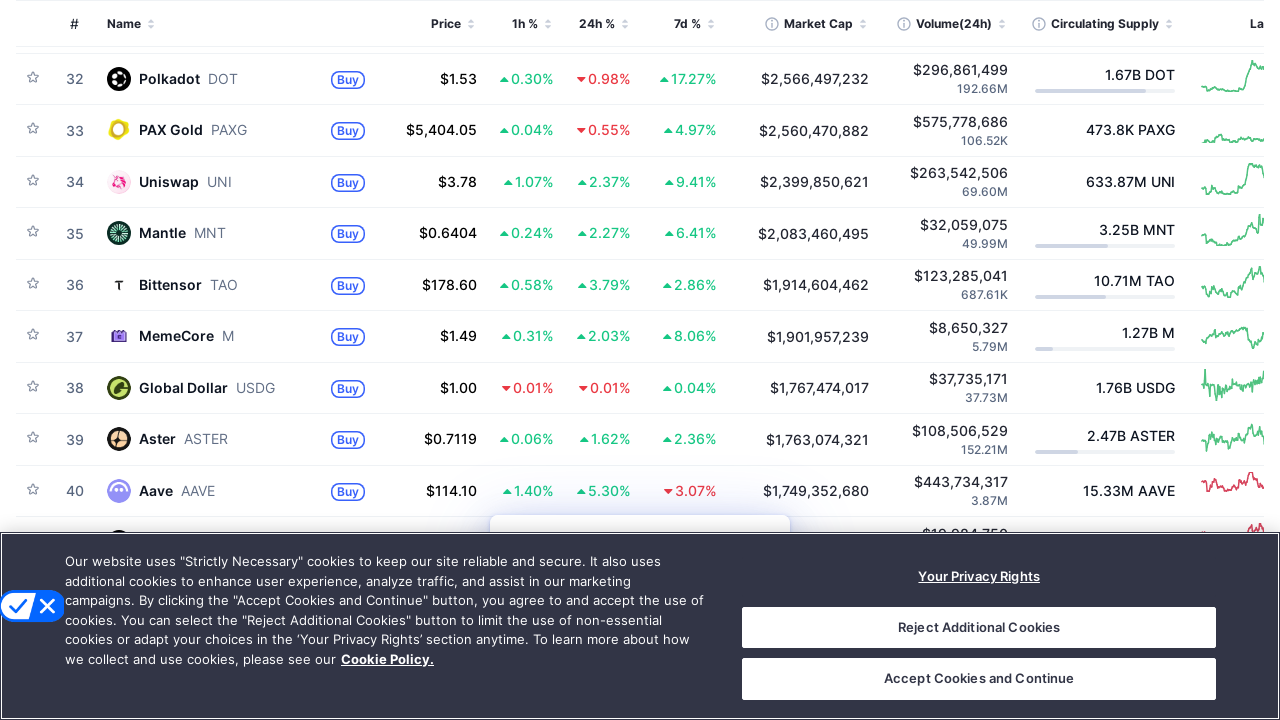

Scrolled down to position 3000px to load more cryptocurrency data
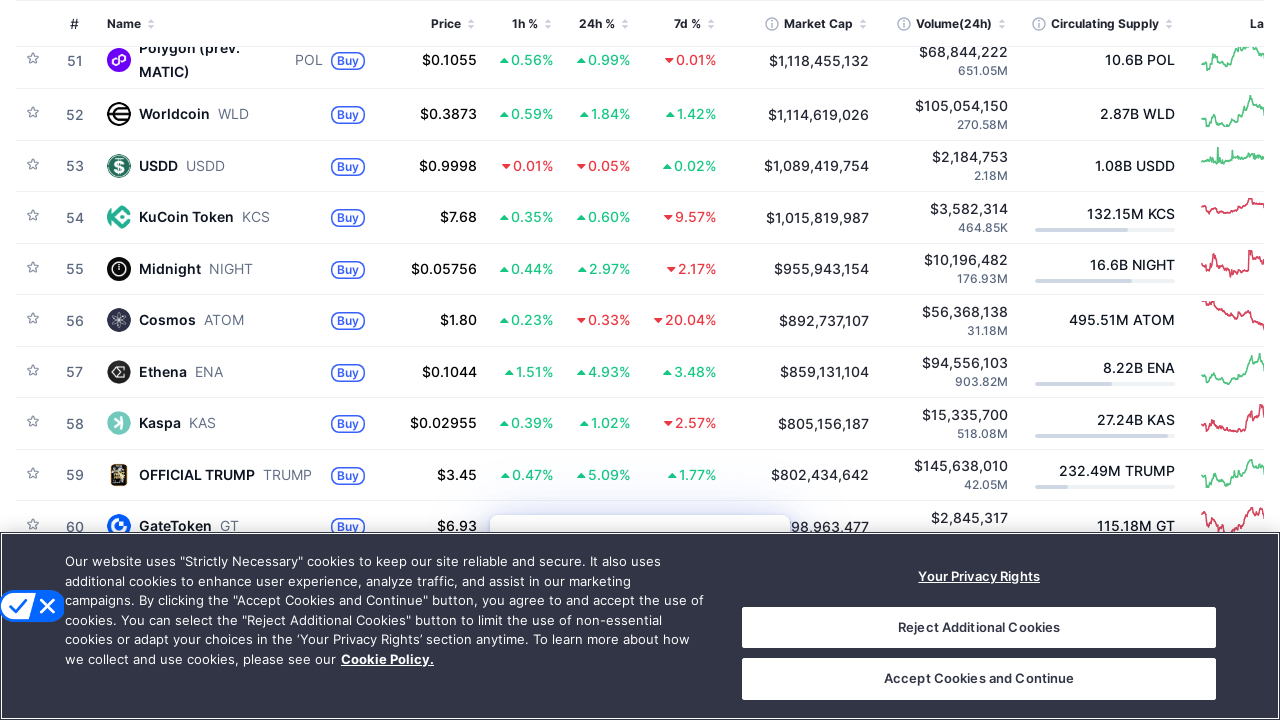

Waited 100ms for content to load after scroll
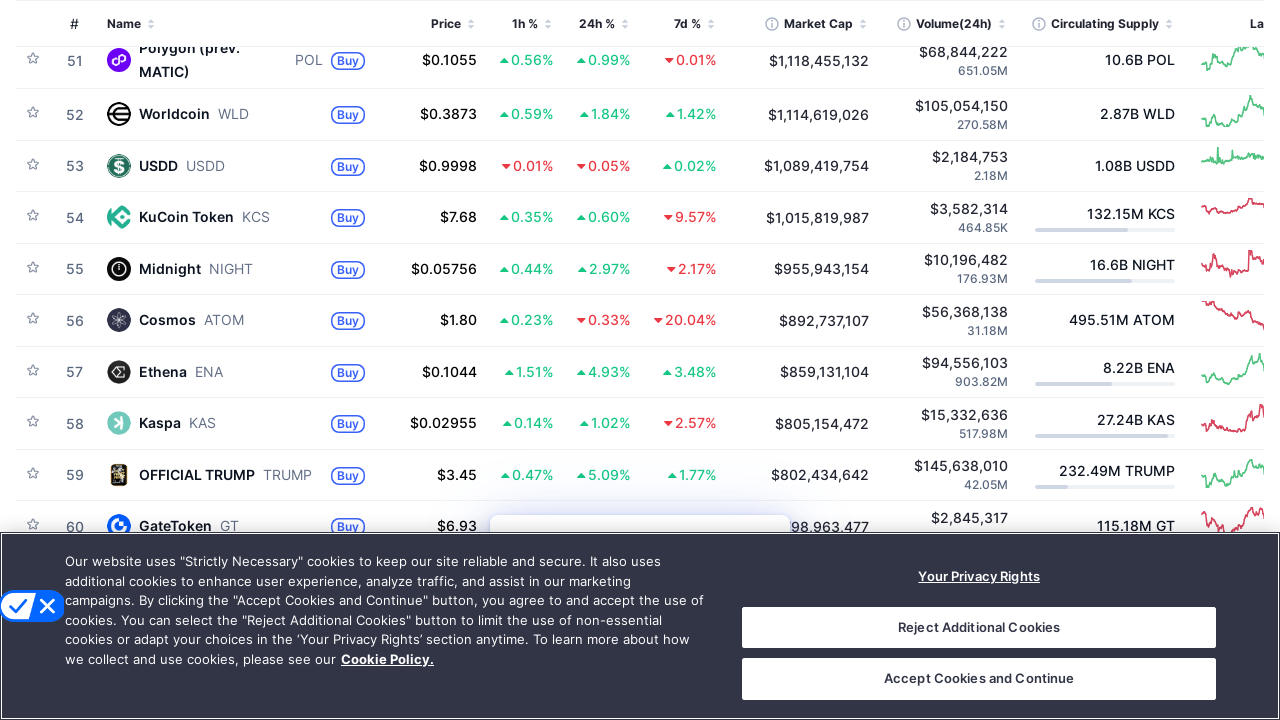

Scrolled down to position 4000px to load more cryptocurrency data
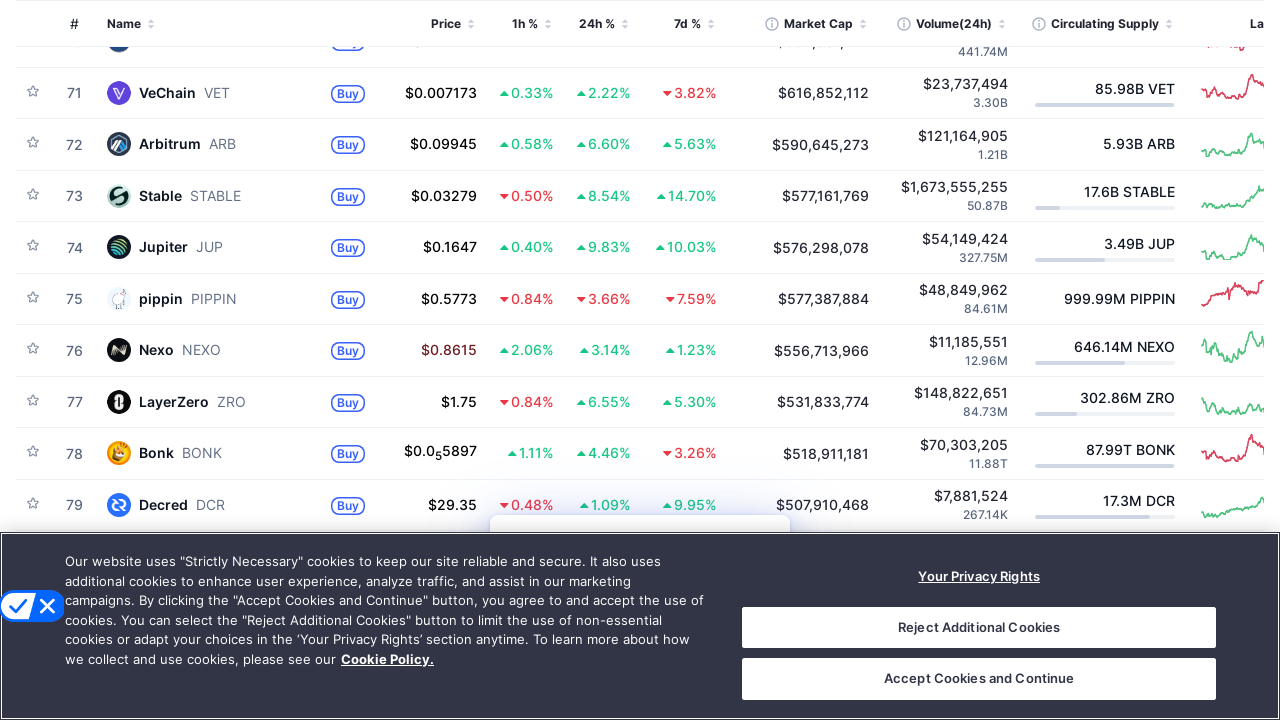

Waited 100ms for content to load after scroll
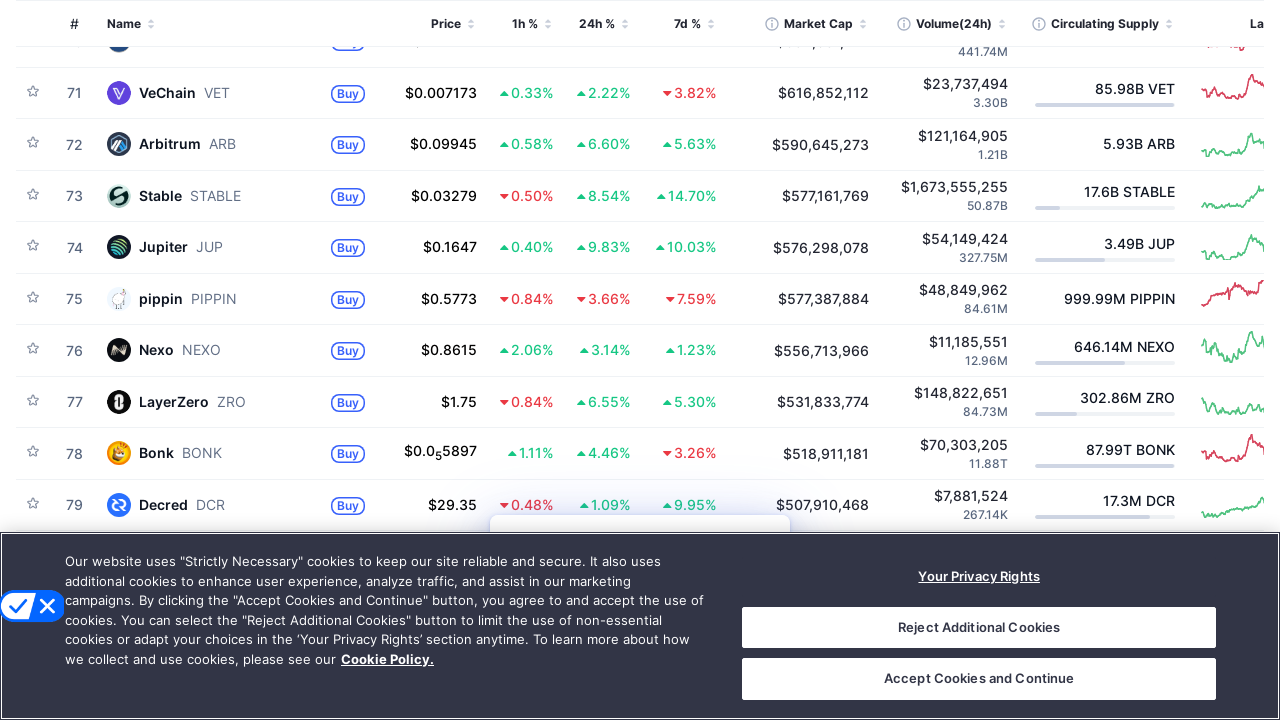

Scrolled down to position 5000px to load more cryptocurrency data
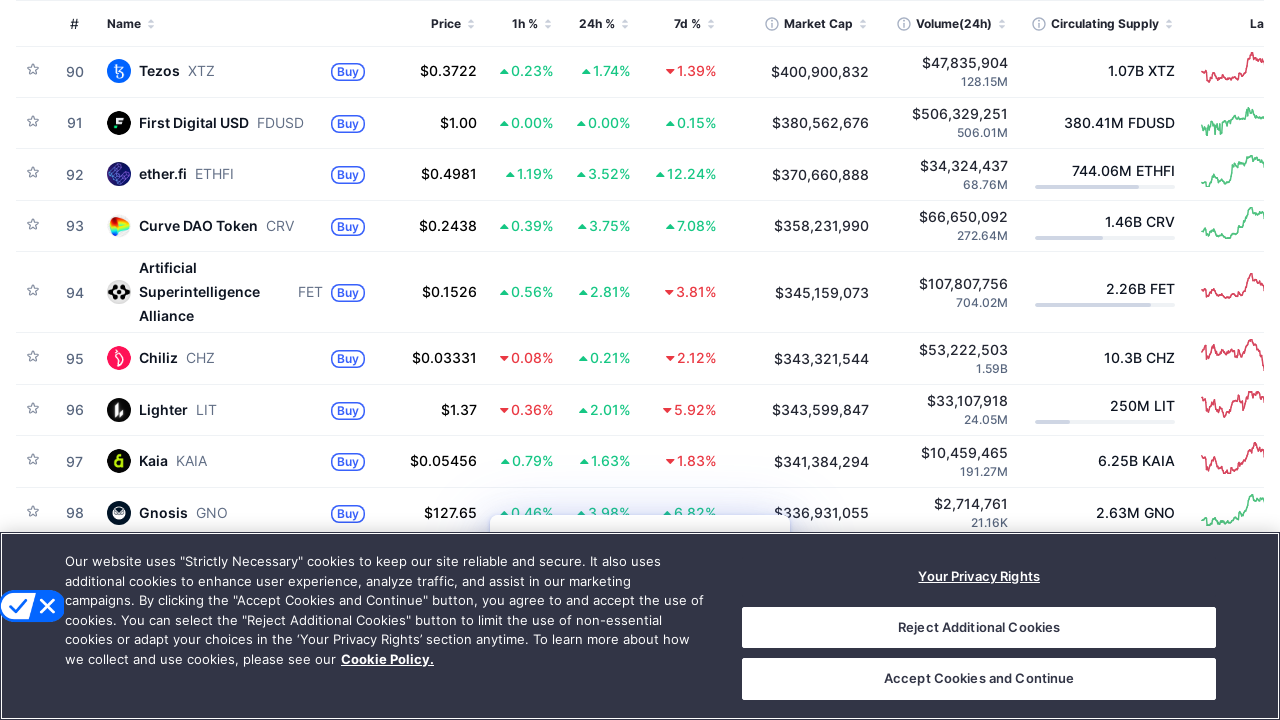

Waited 100ms for content to load after scroll
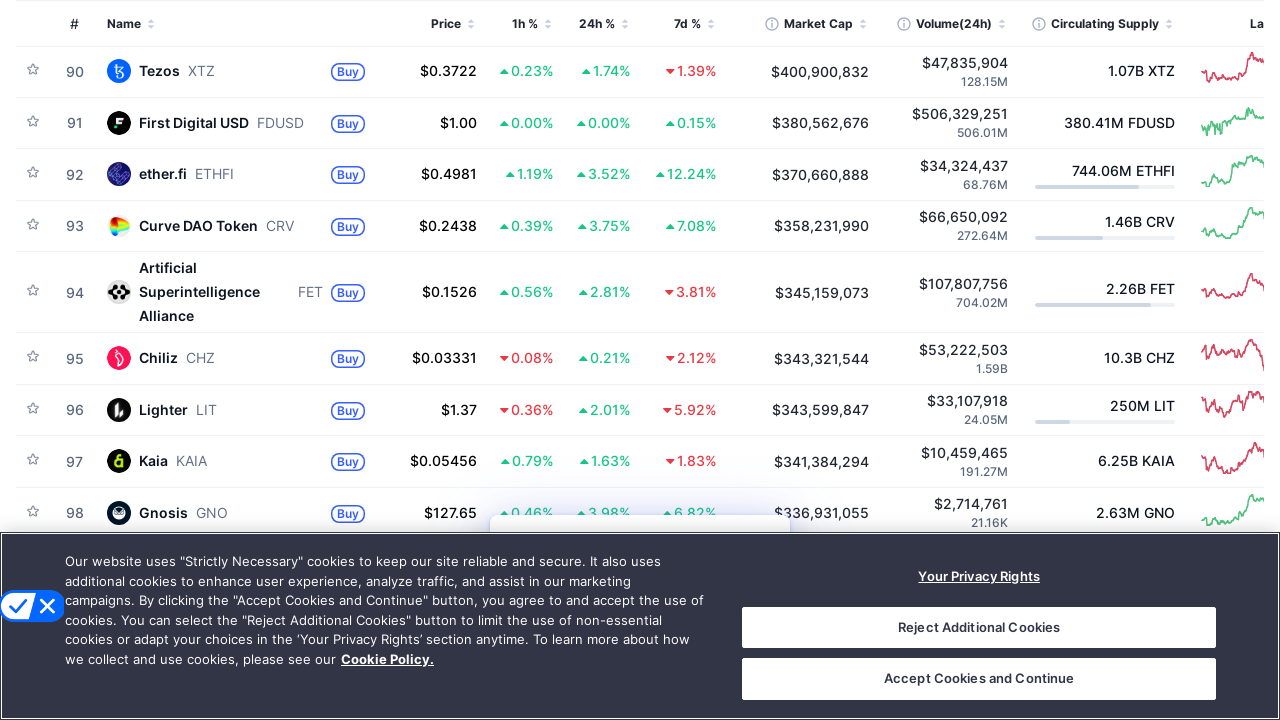

Scrolled down to position 6000px to load more cryptocurrency data
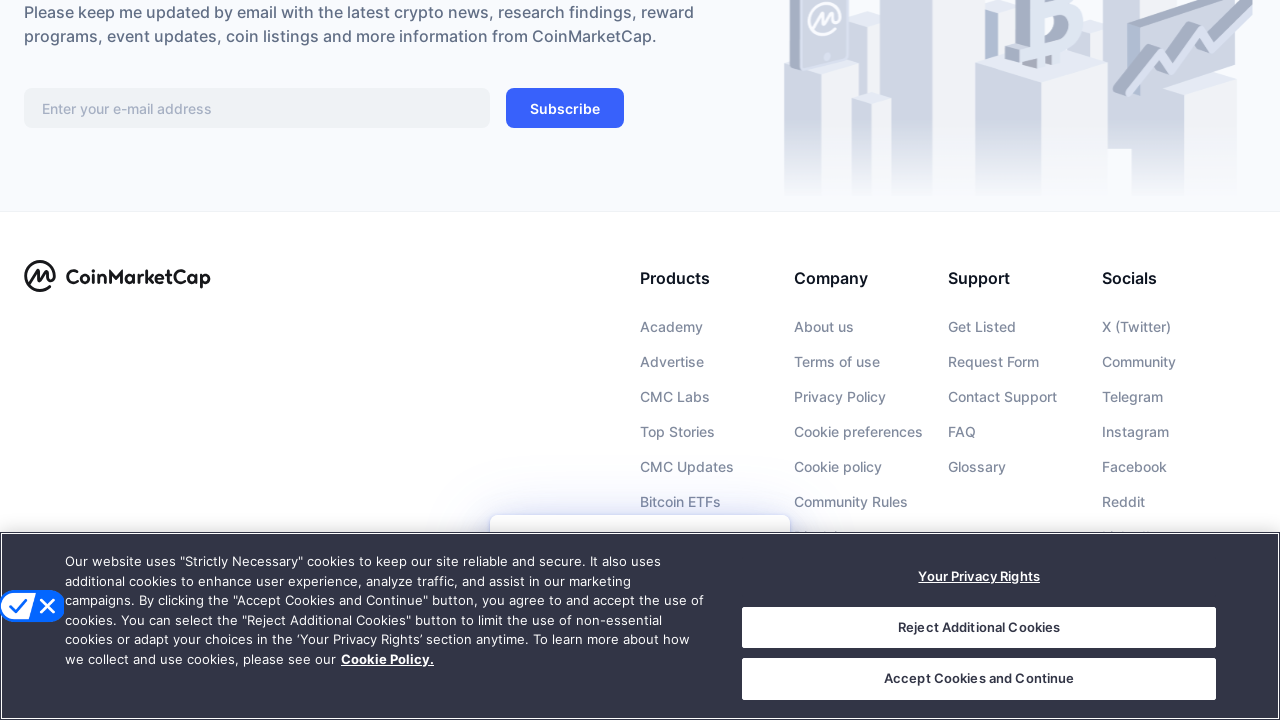

Waited 100ms for content to load after scroll
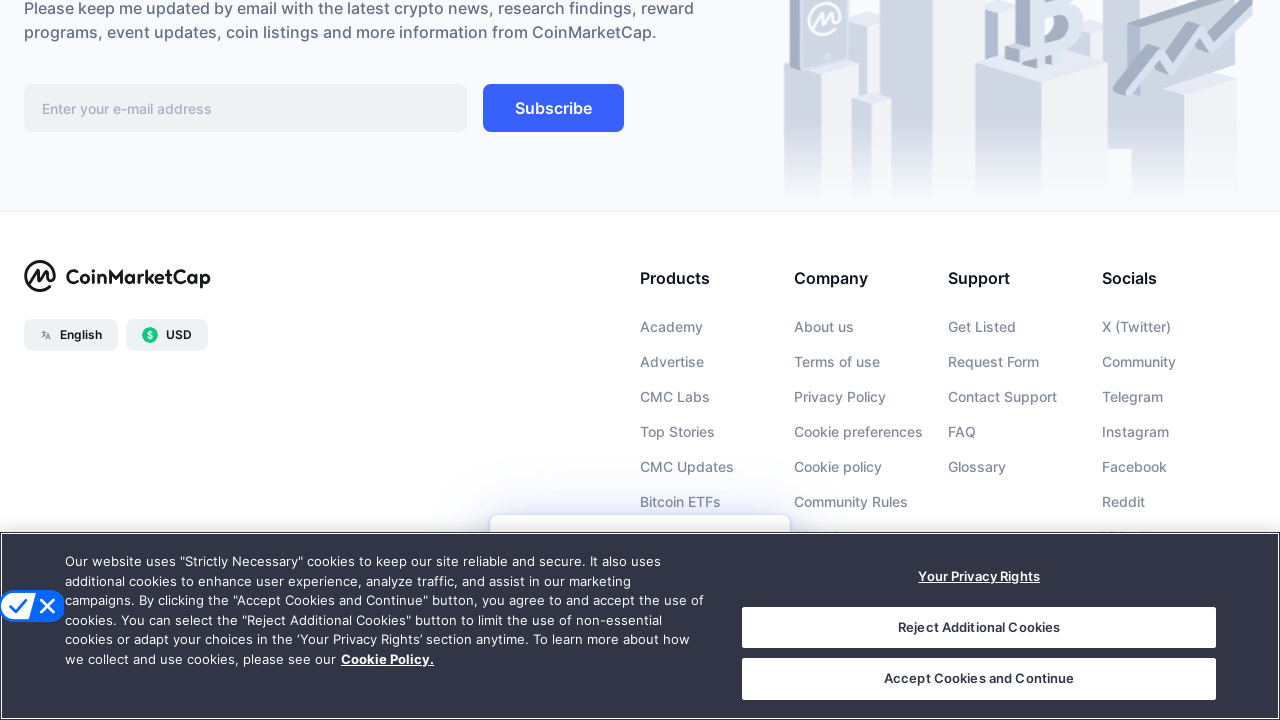

Scrolled down to position 7000px to load more cryptocurrency data
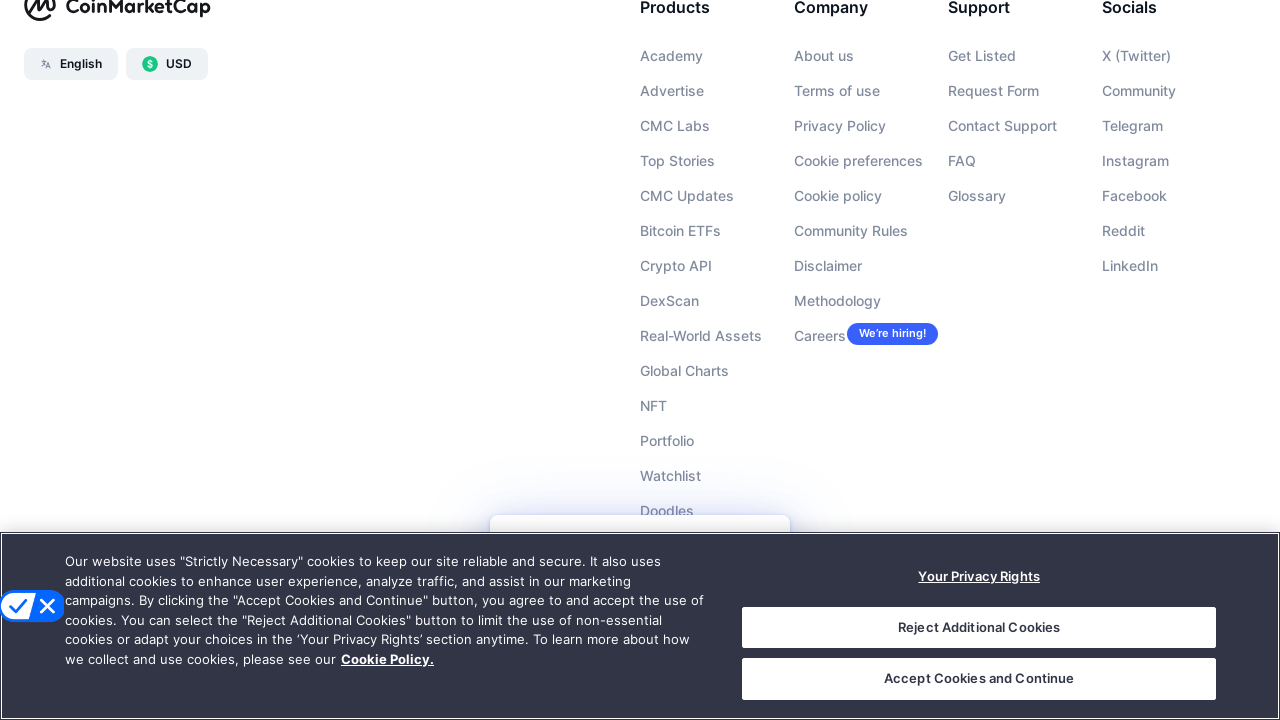

Waited 100ms for content to load after scroll
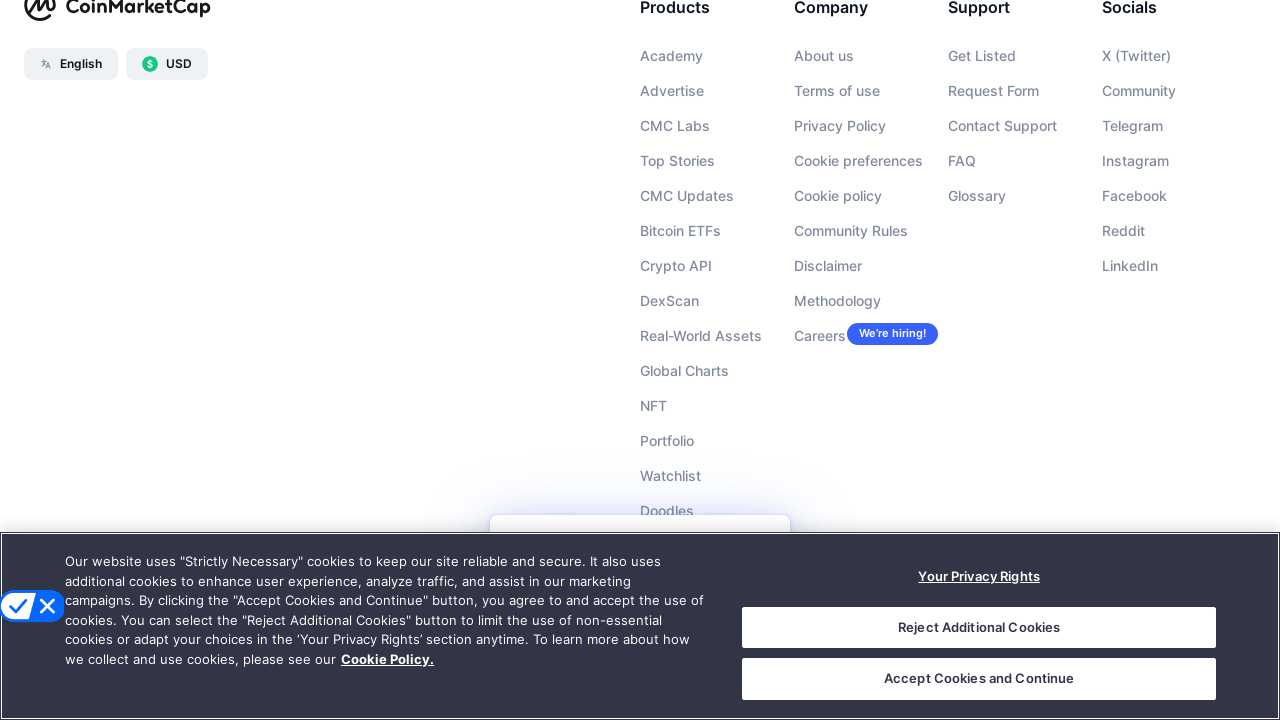

Scrolled down to position 8000px to load more cryptocurrency data
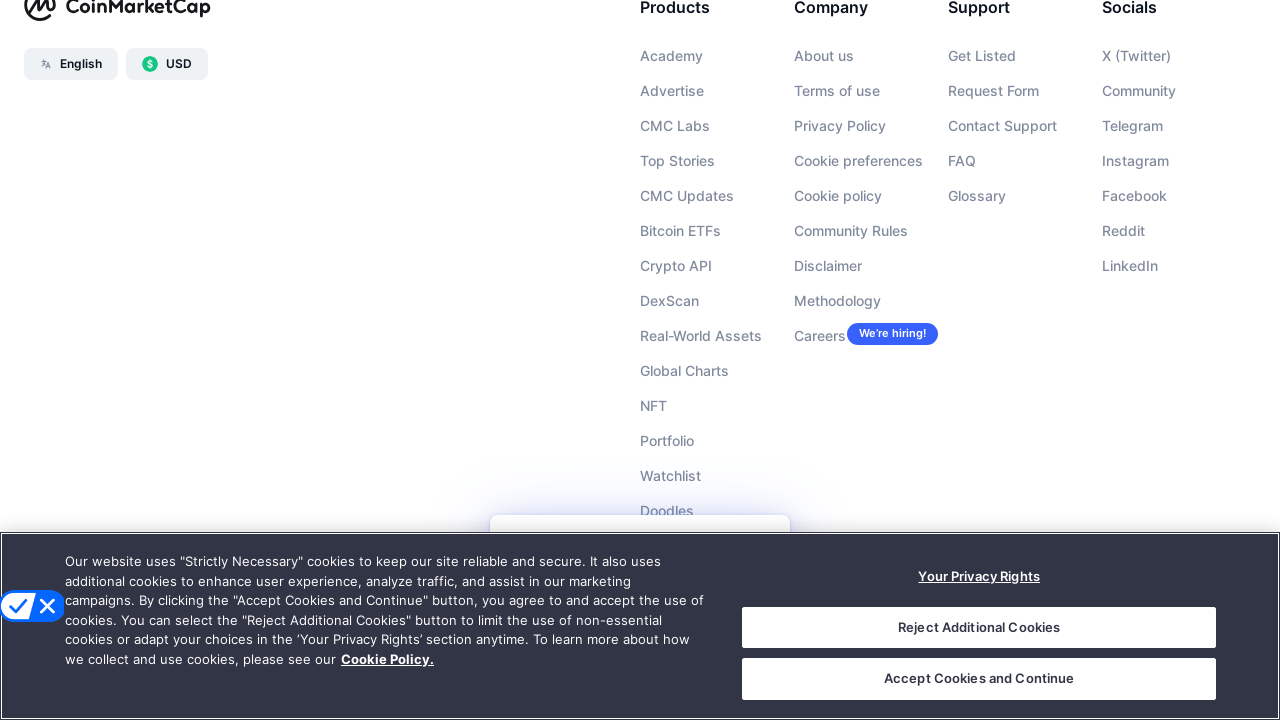

Waited 100ms for content to load after scroll
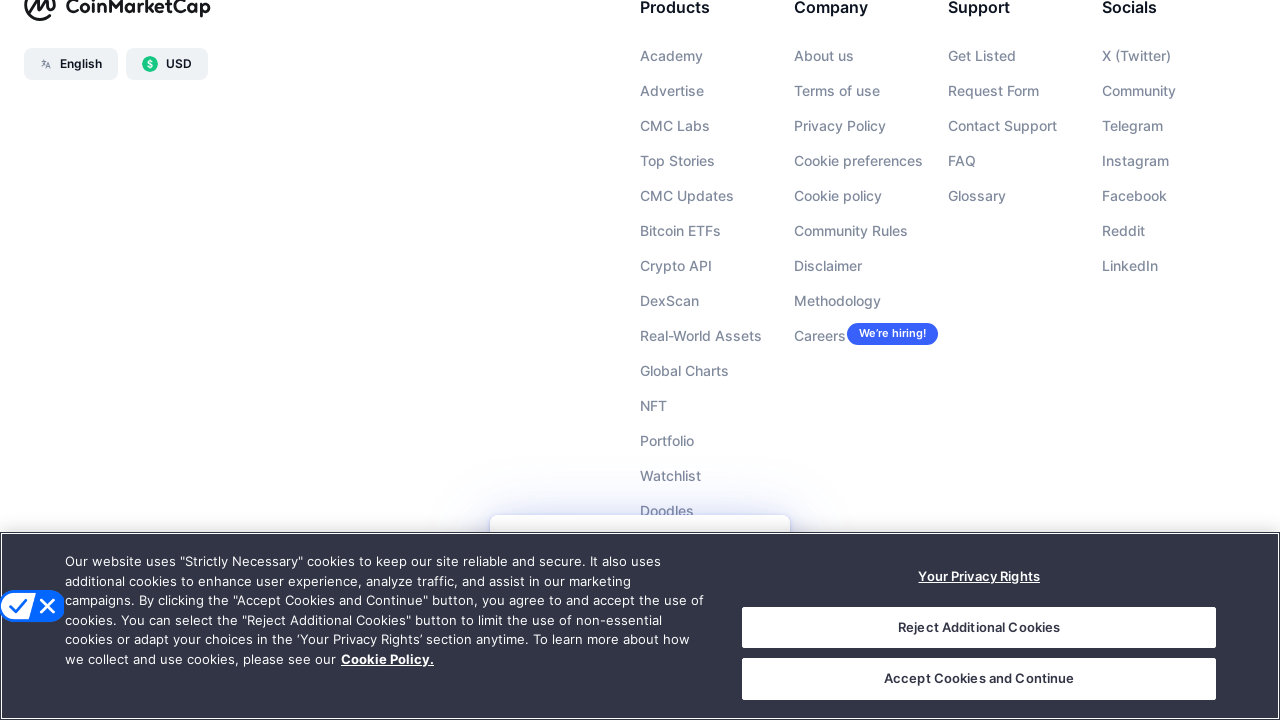

Scrolled down to position 9000px to load more cryptocurrency data
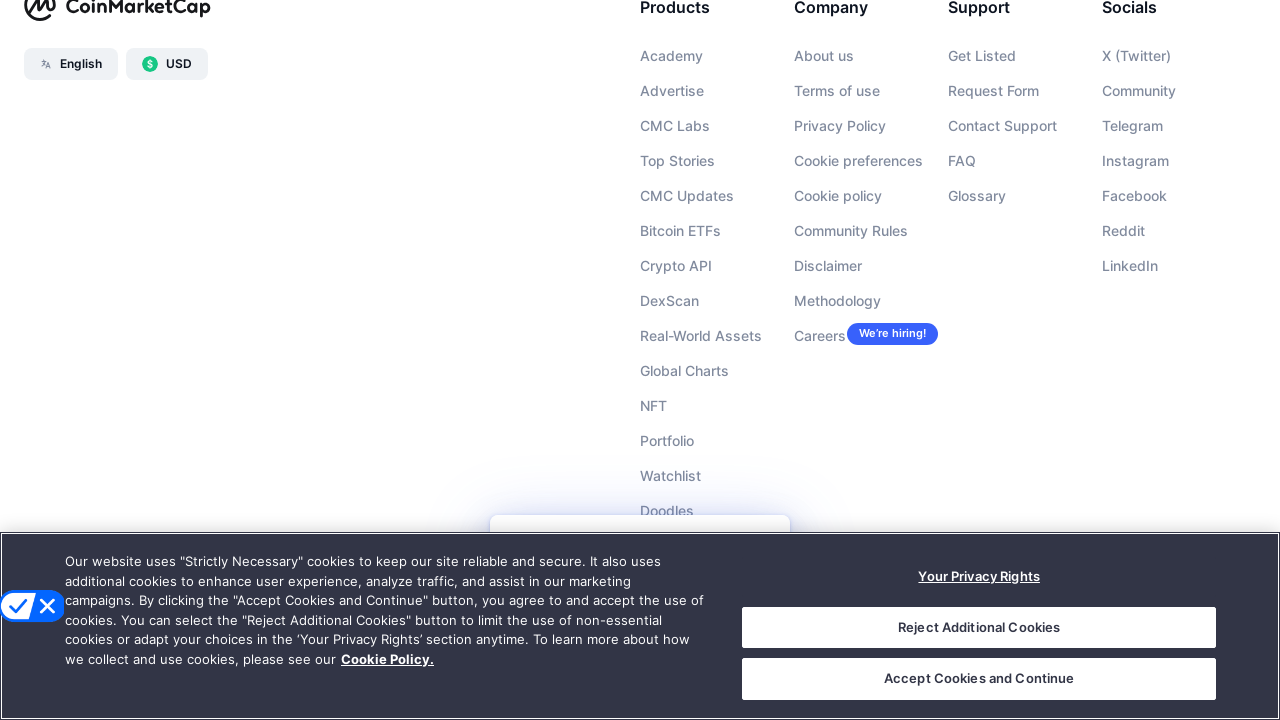

Waited 100ms for content to load after scroll
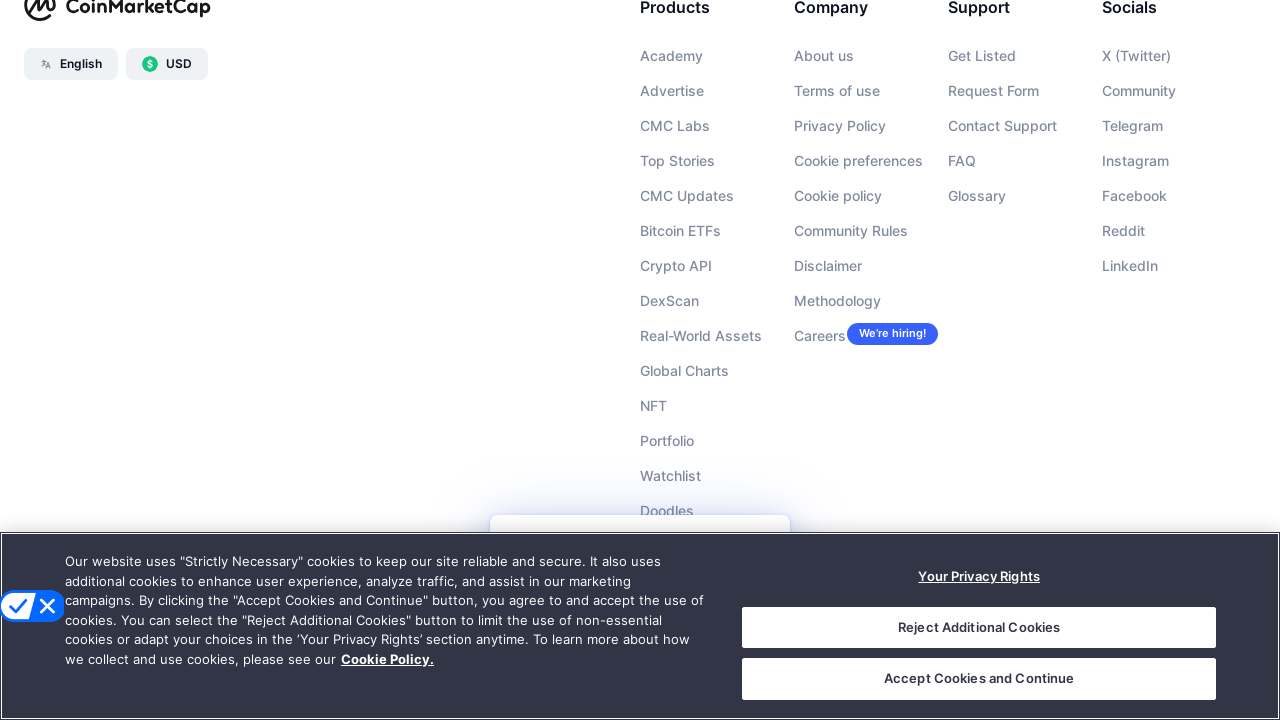

Scrolled down to position 10000px to load more cryptocurrency data
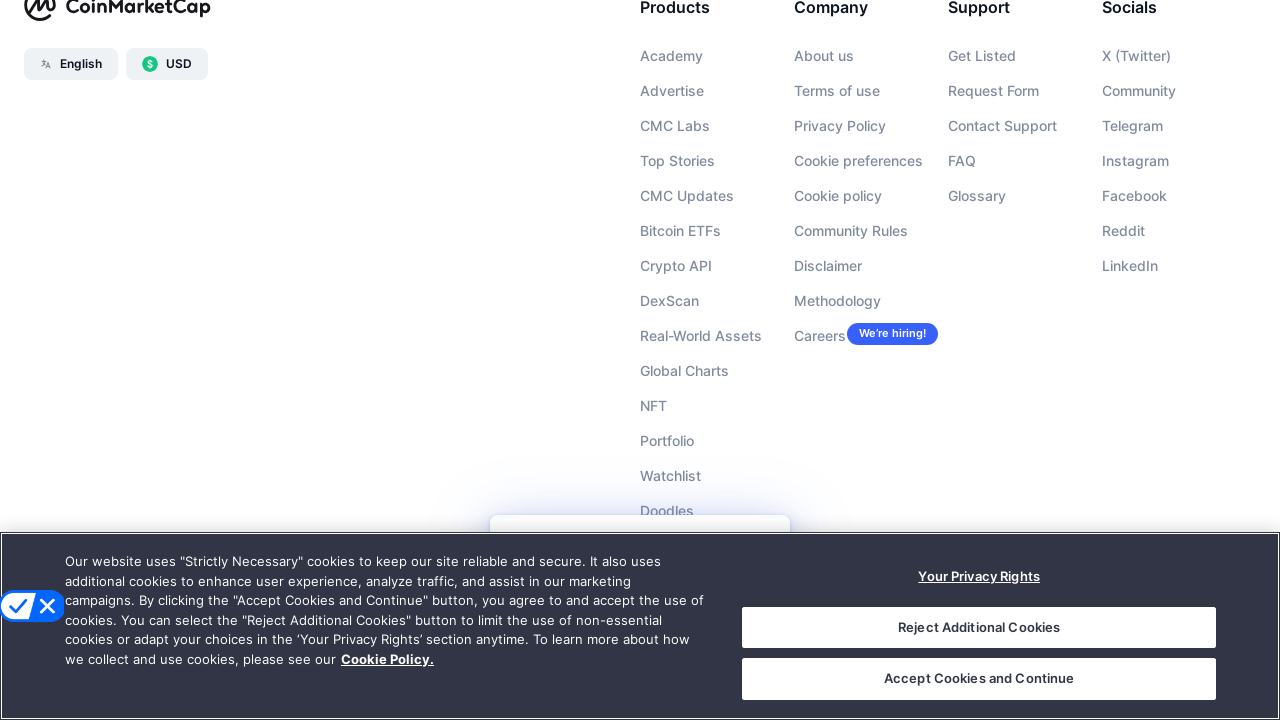

Waited 100ms for content to load after scroll
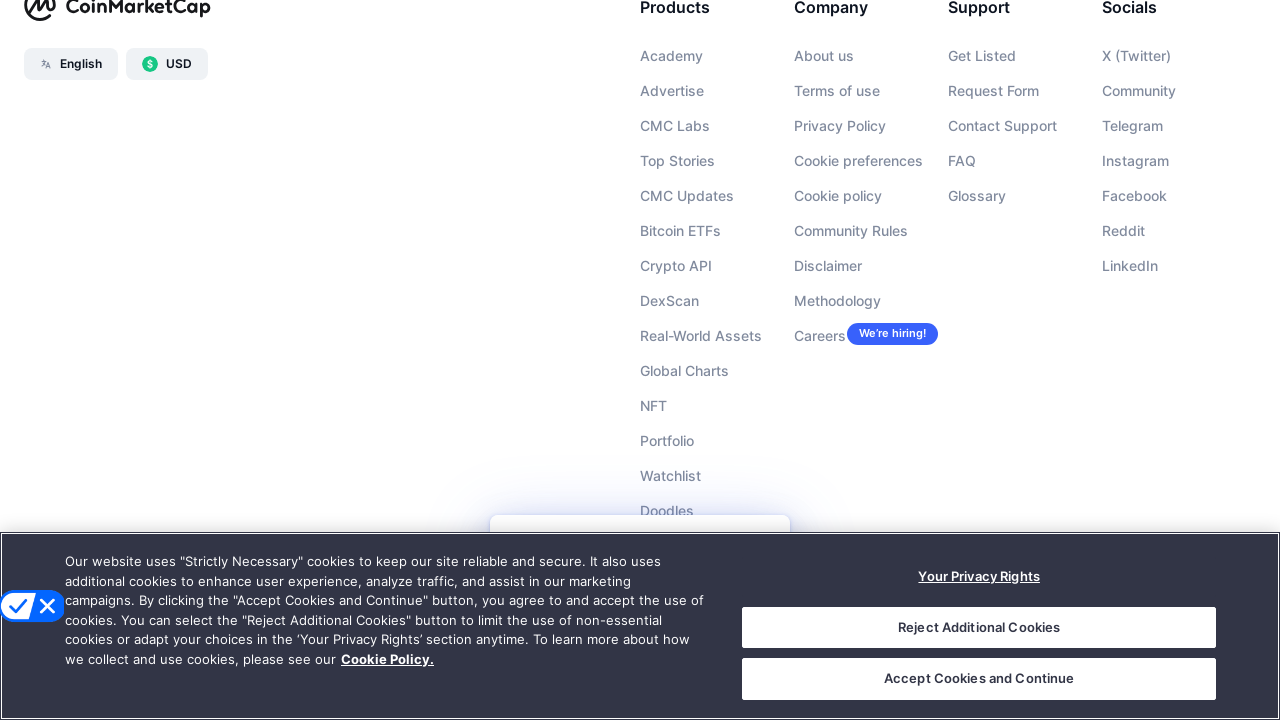

Verified cryptocurrency table is still visible after all scrolling
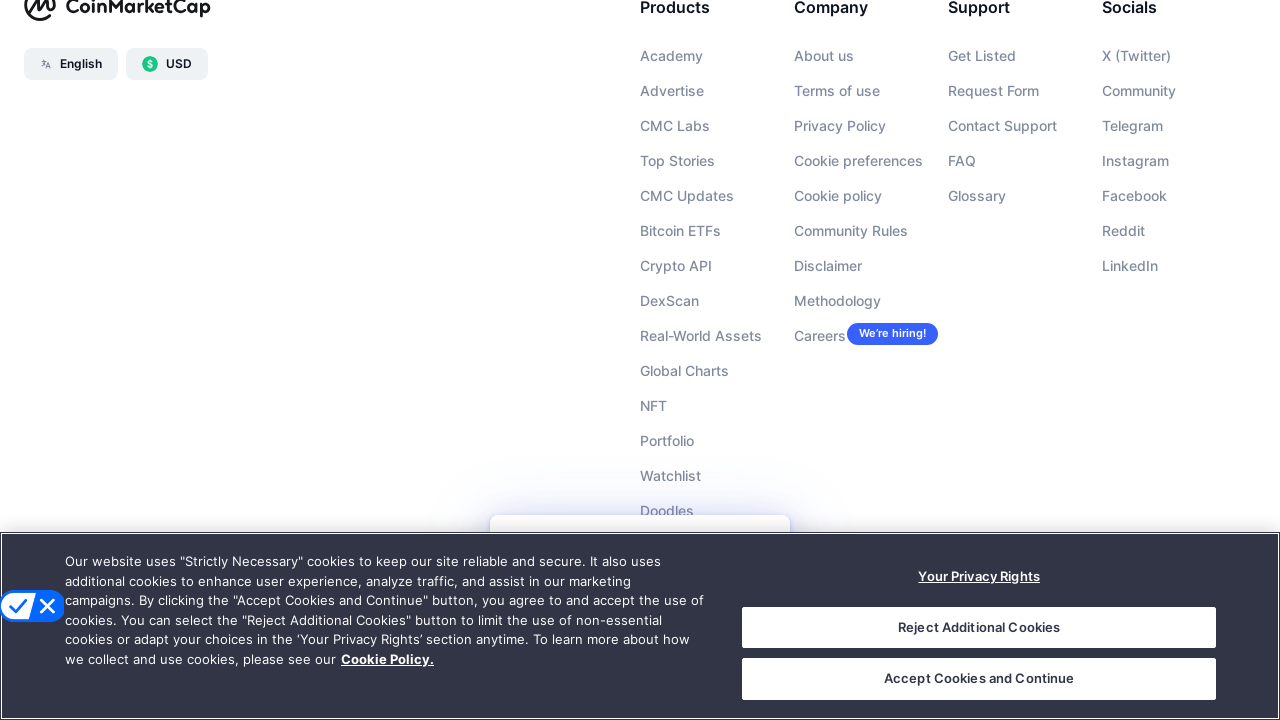

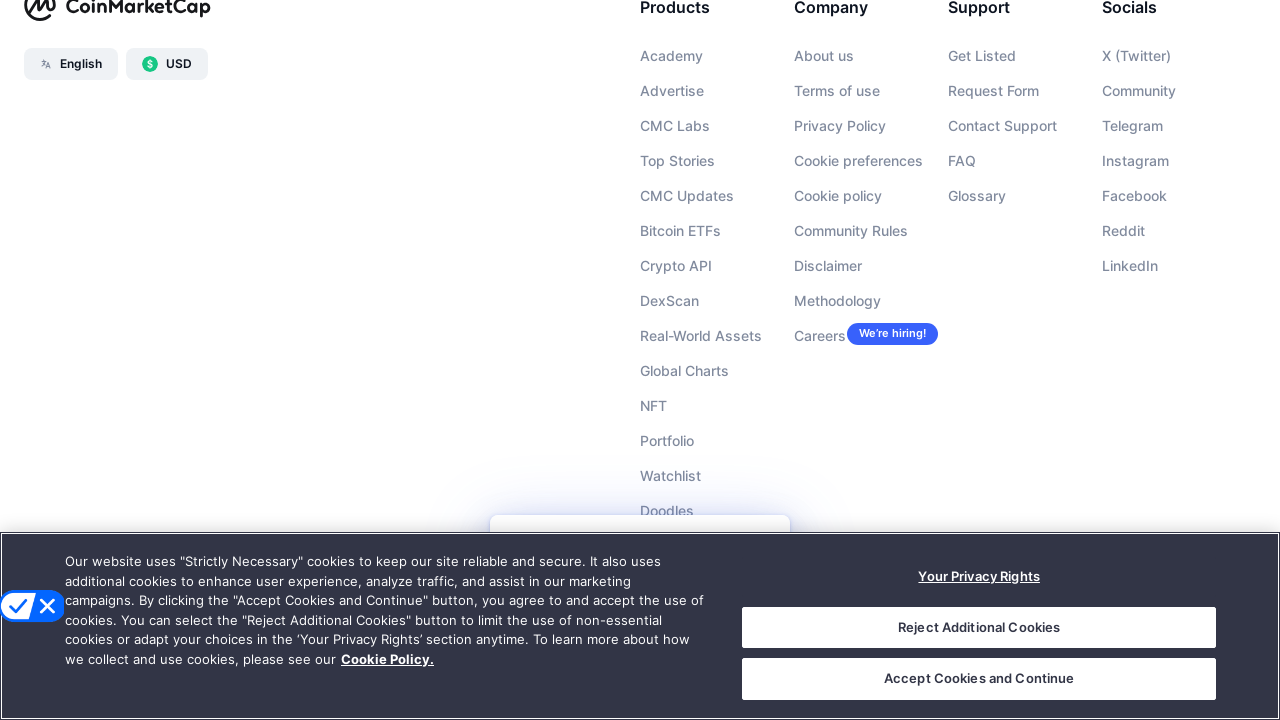